Clicks on the web development company link to explore more information

Starting URL: https://www.tranktechnologies.com/about

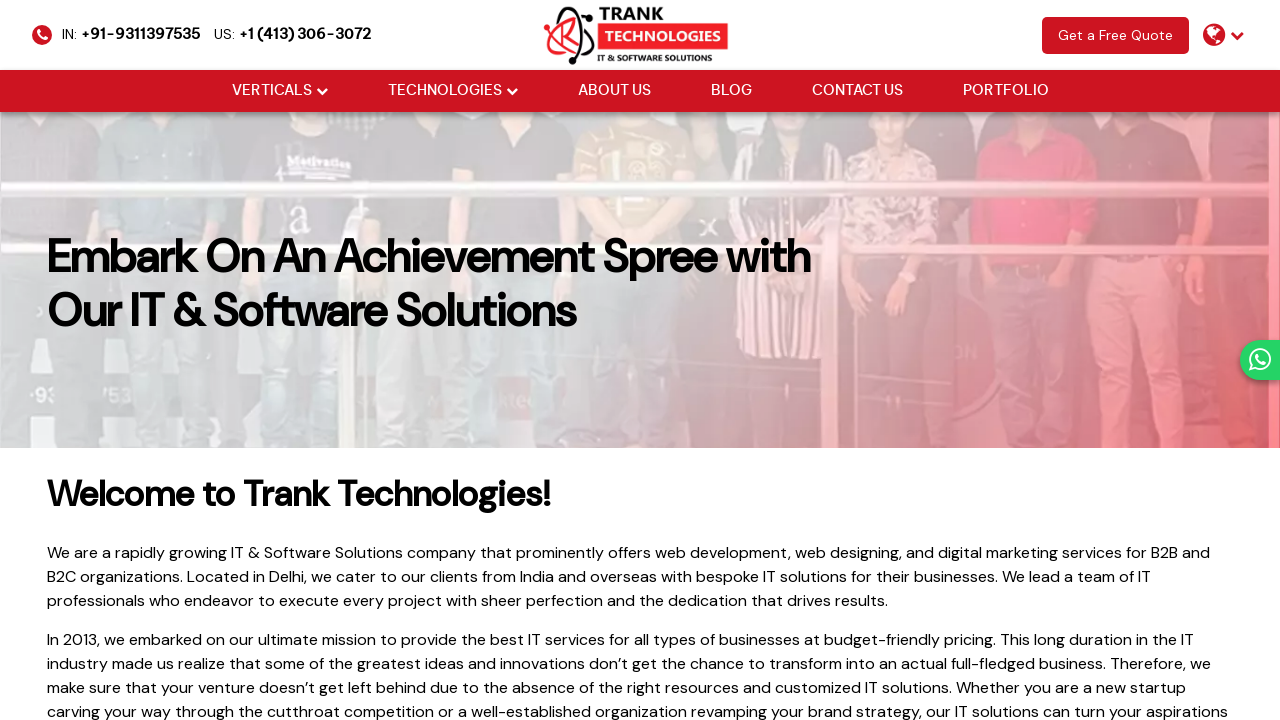

Navigated to Trank Technologies about page
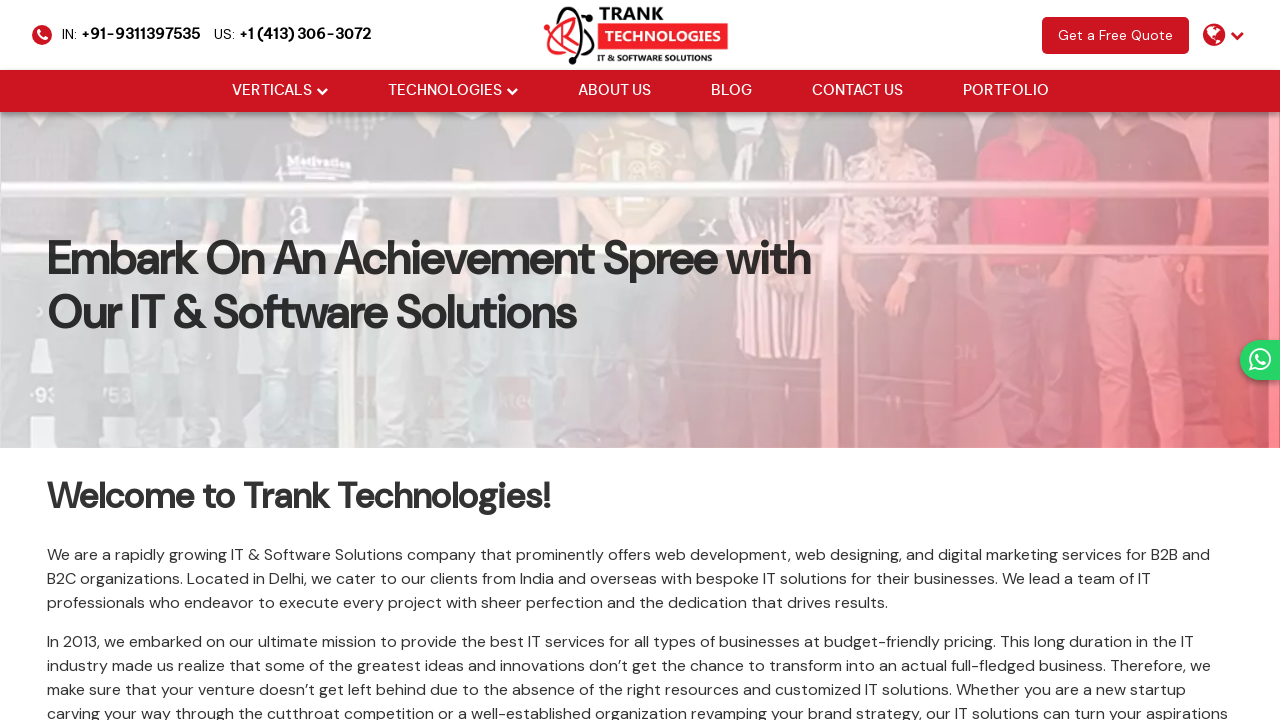

Clicked on the web development company link to explore more information at (195, 361) on (//a[@href='https://www.tranktechnologies.com/web-development-company-in-india']
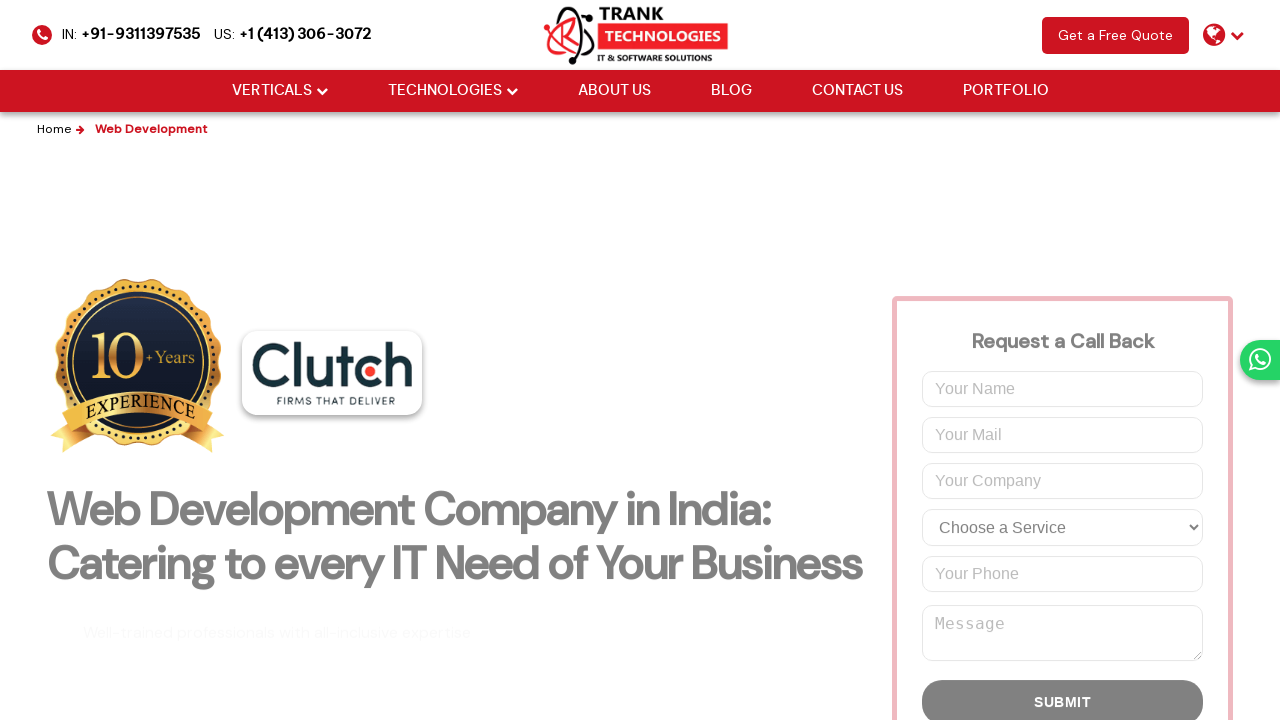

Web development company page loaded completely
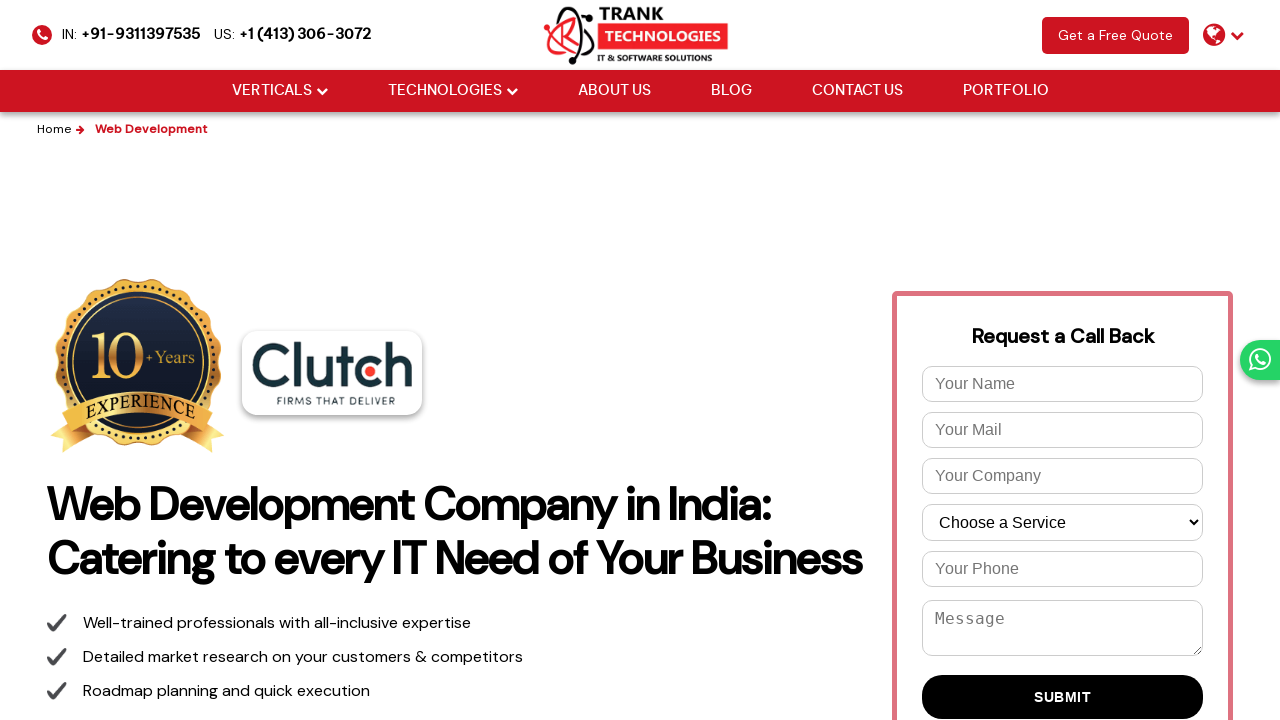

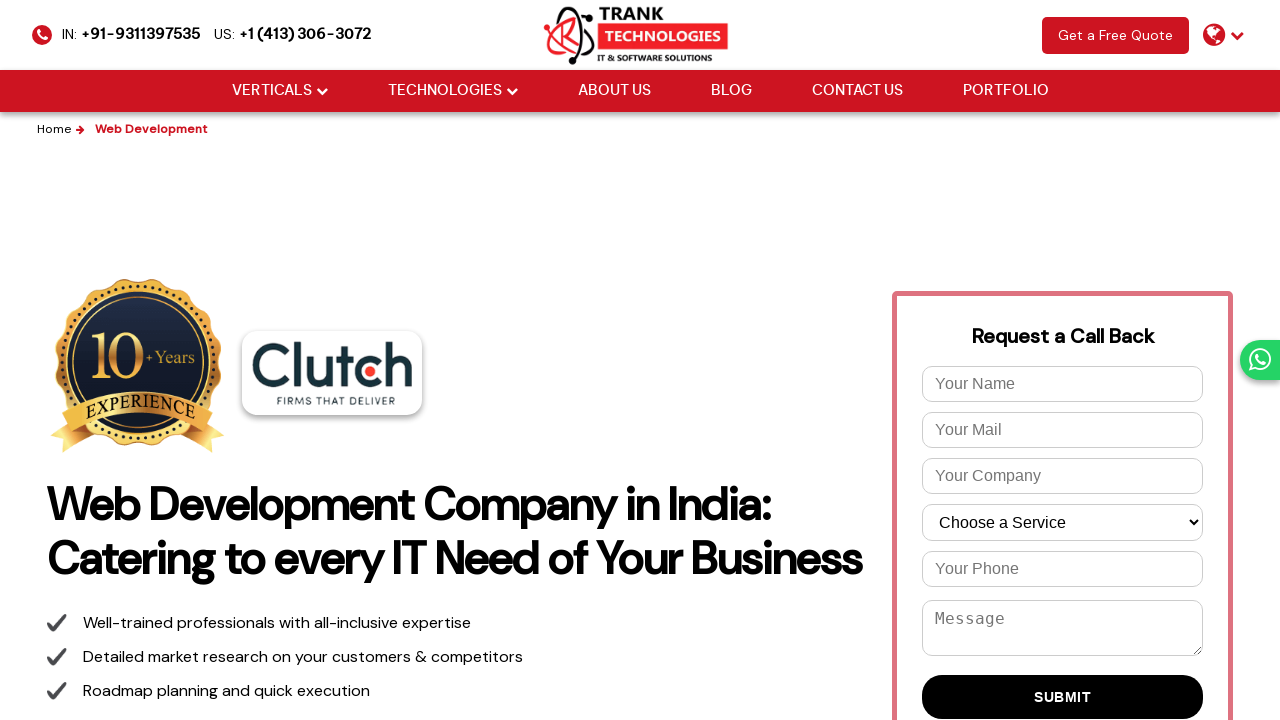